Tests click counter functionality by clicking the 'Click Me!' button 5 times and verifying the counter displays the correct count of clicks.

Starting URL: https://qaclickcounter.ccbp.tech/

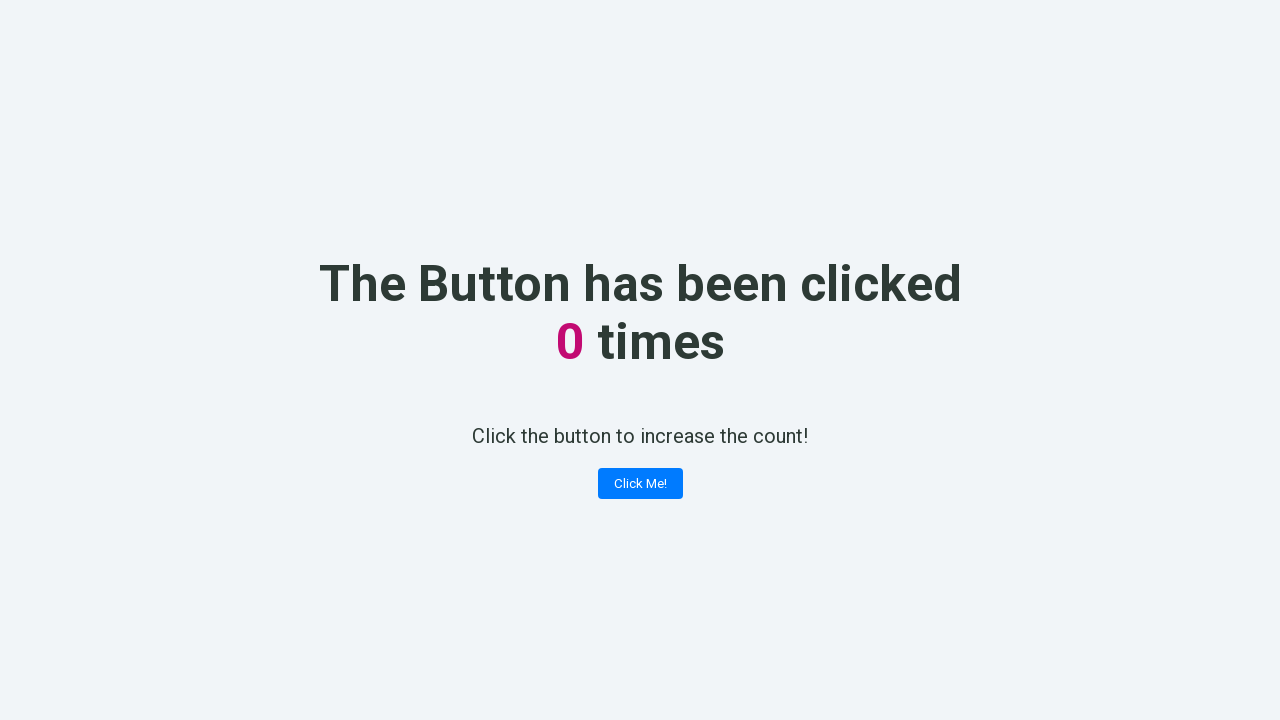

Clicked 'Click Me!' button at (640, 484) on .button
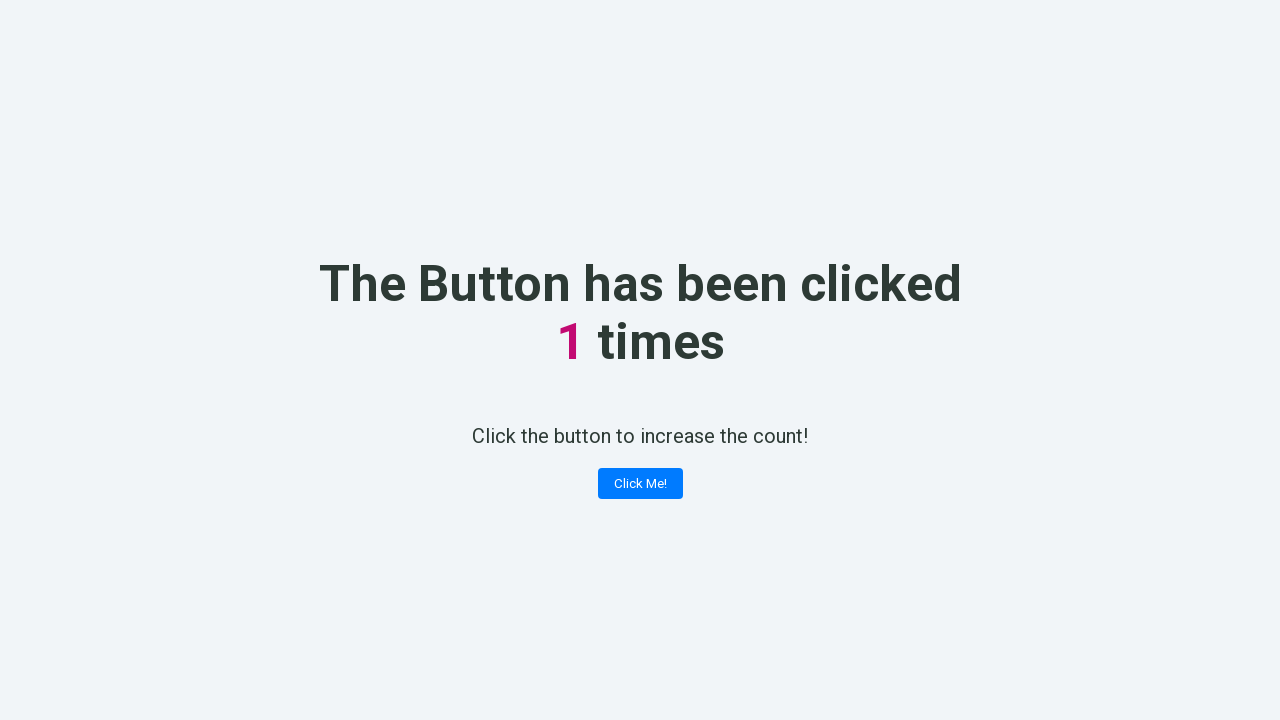

Clicked 'Click Me!' button at (640, 484) on .button
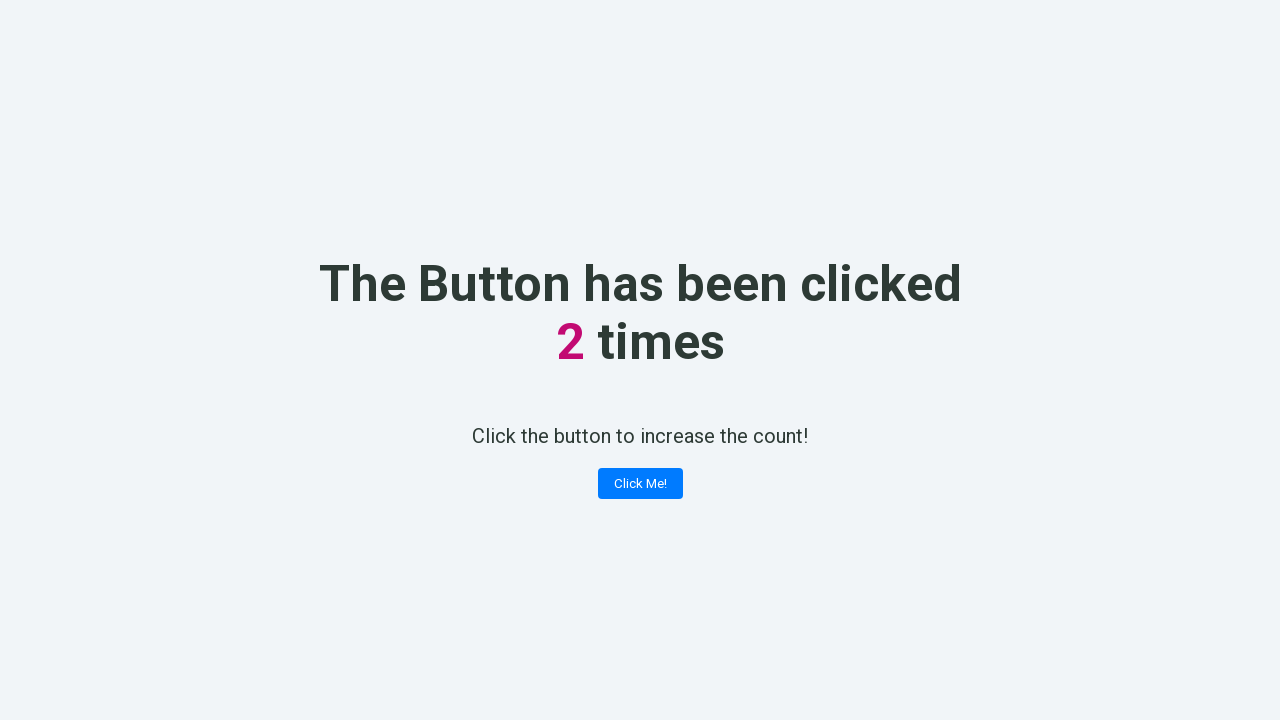

Clicked 'Click Me!' button at (640, 484) on .button
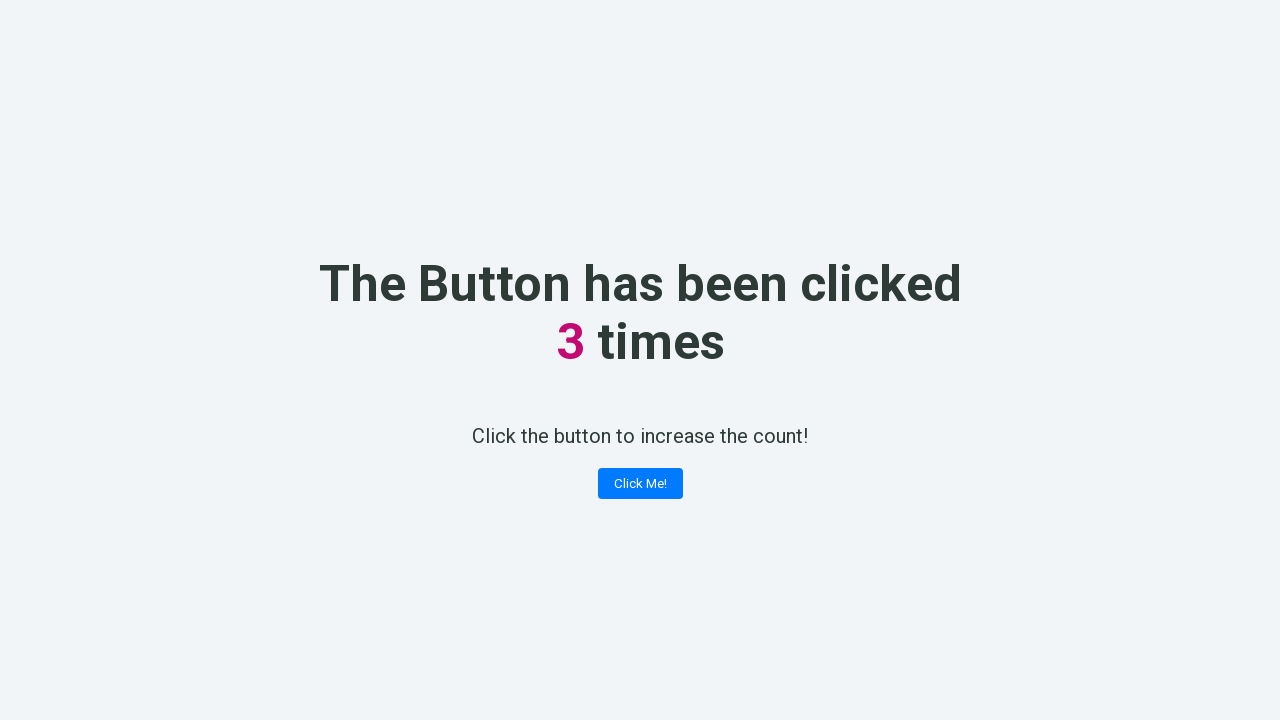

Clicked 'Click Me!' button at (640, 484) on .button
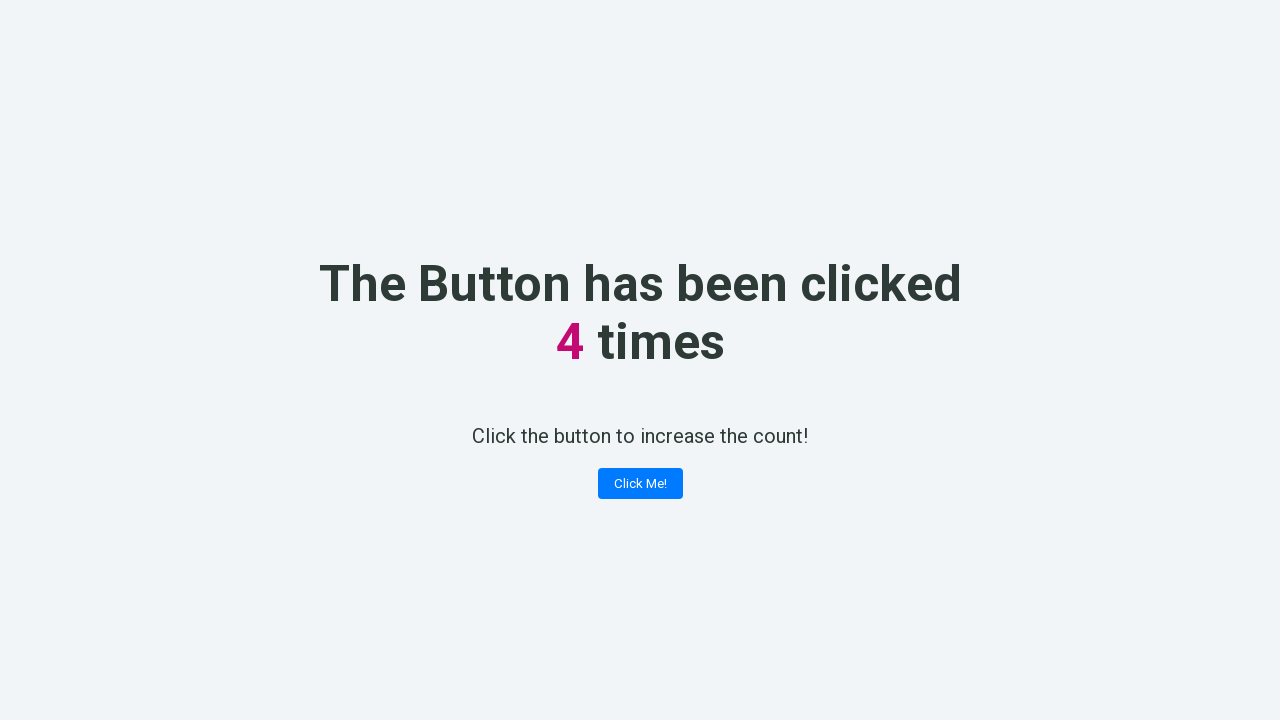

Clicked 'Click Me!' button at (640, 484) on .button
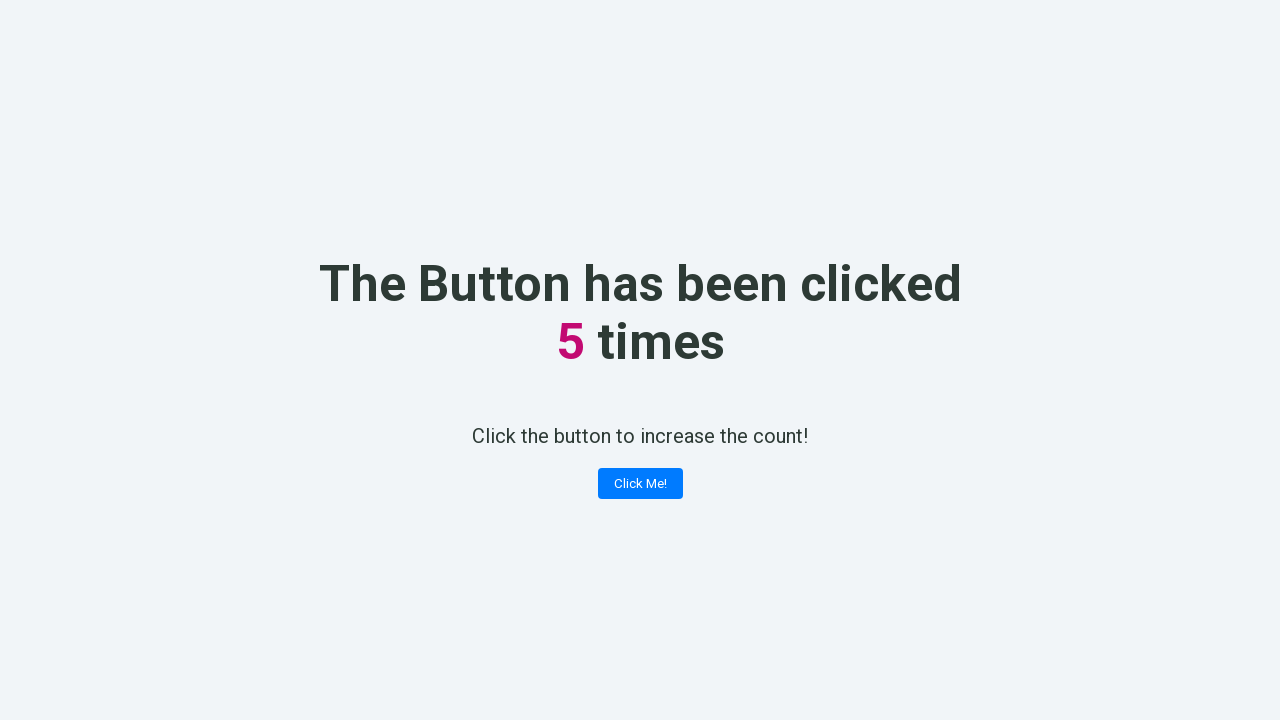

Counter value element loaded
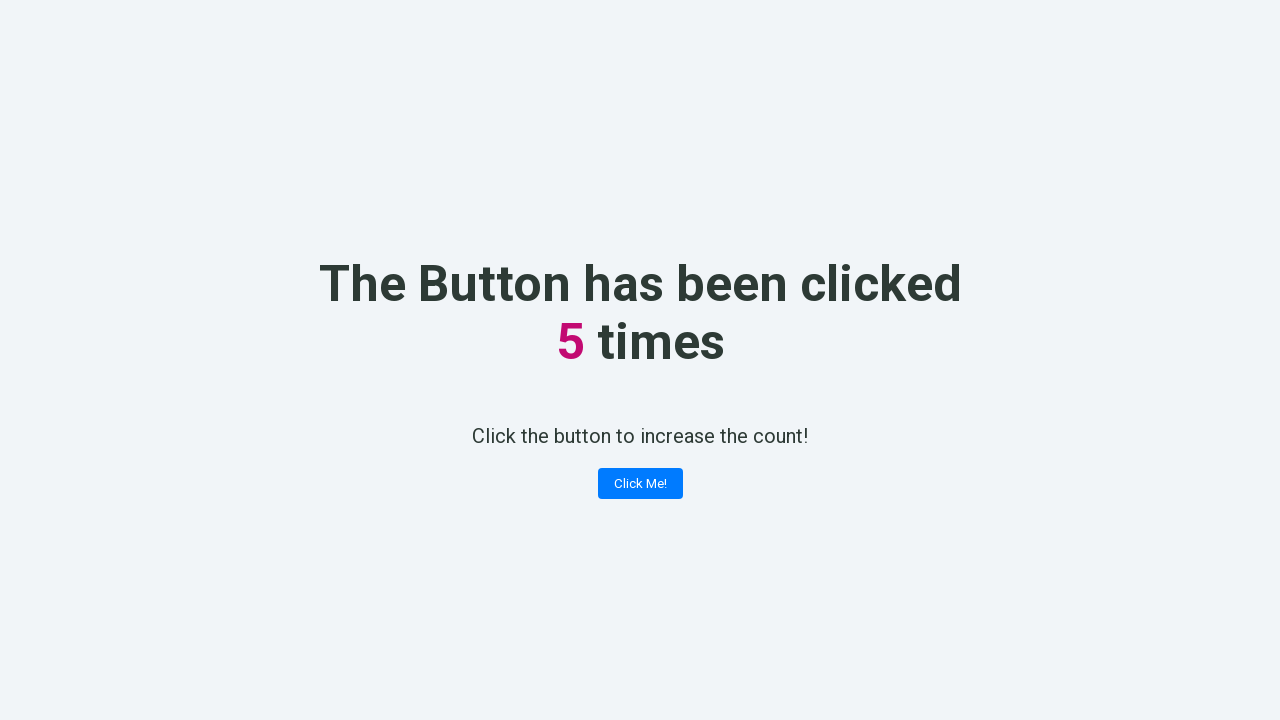

Retrieved counter text content
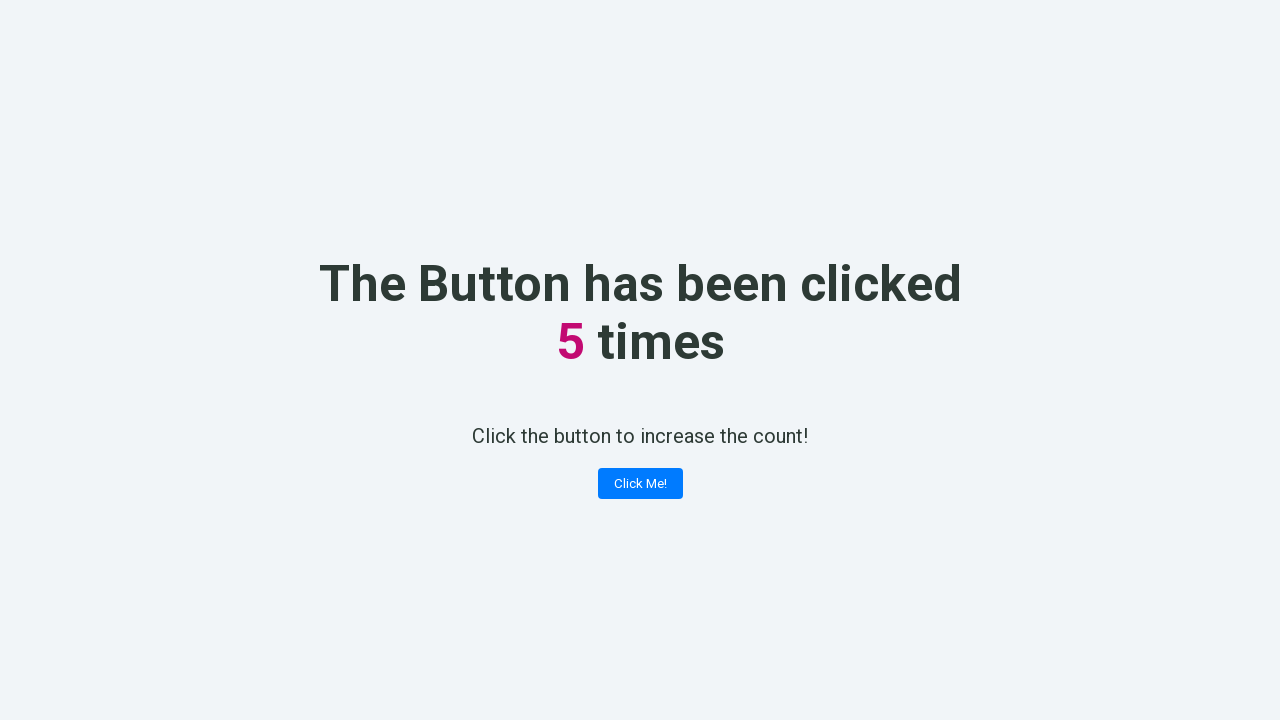

Verified counter displays correct value: 5
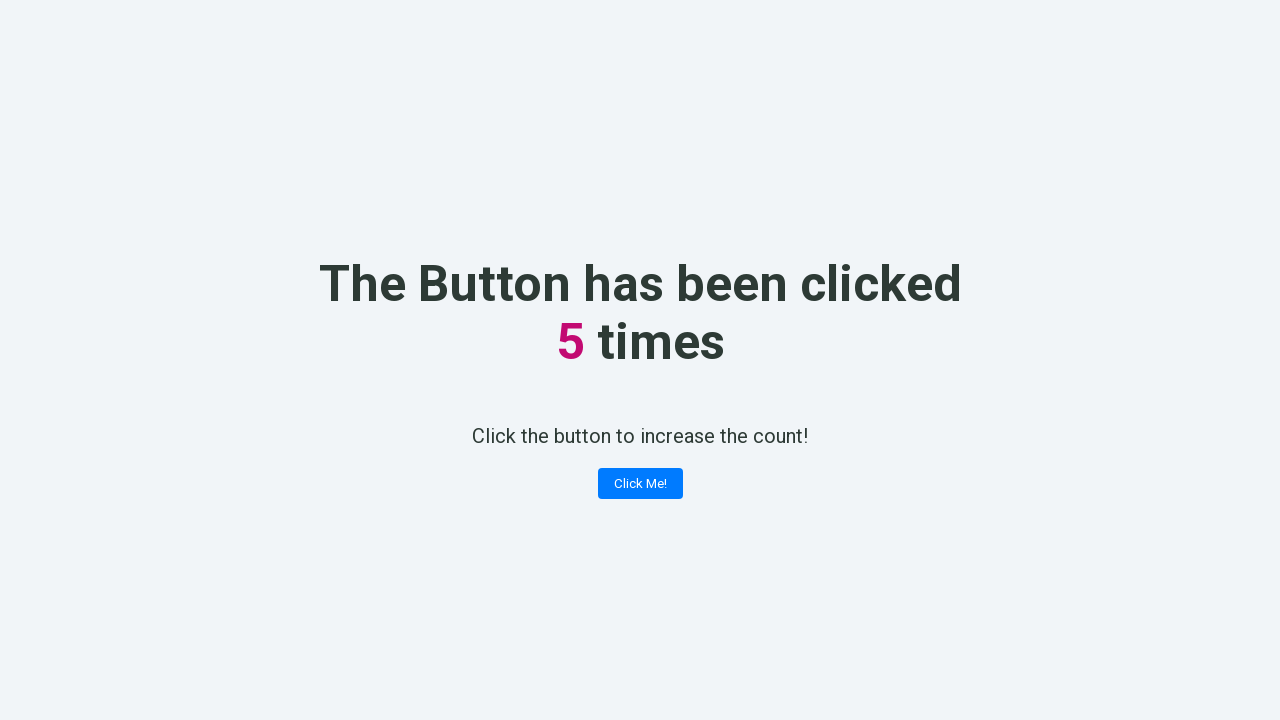

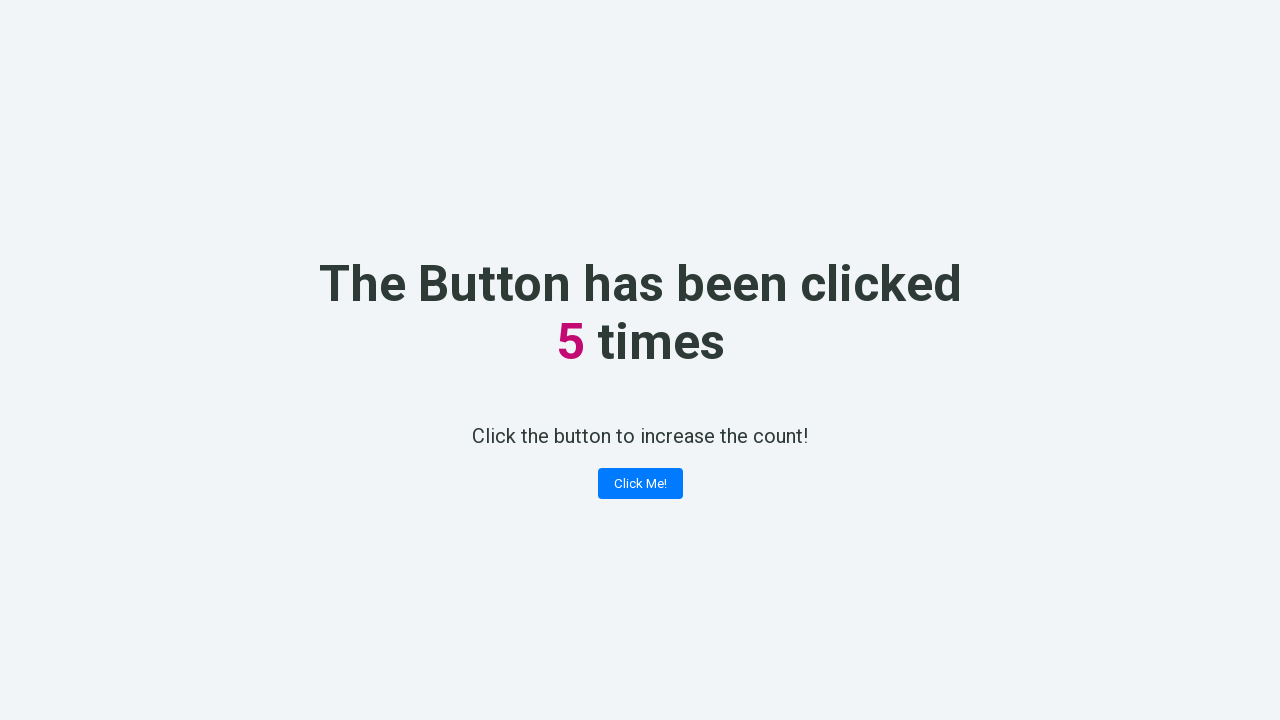